Tests radio button selection and window handling by clicking radio button, opening new tabs/windows, and switching between them

Starting URL: https://demoqa.com/radio-button

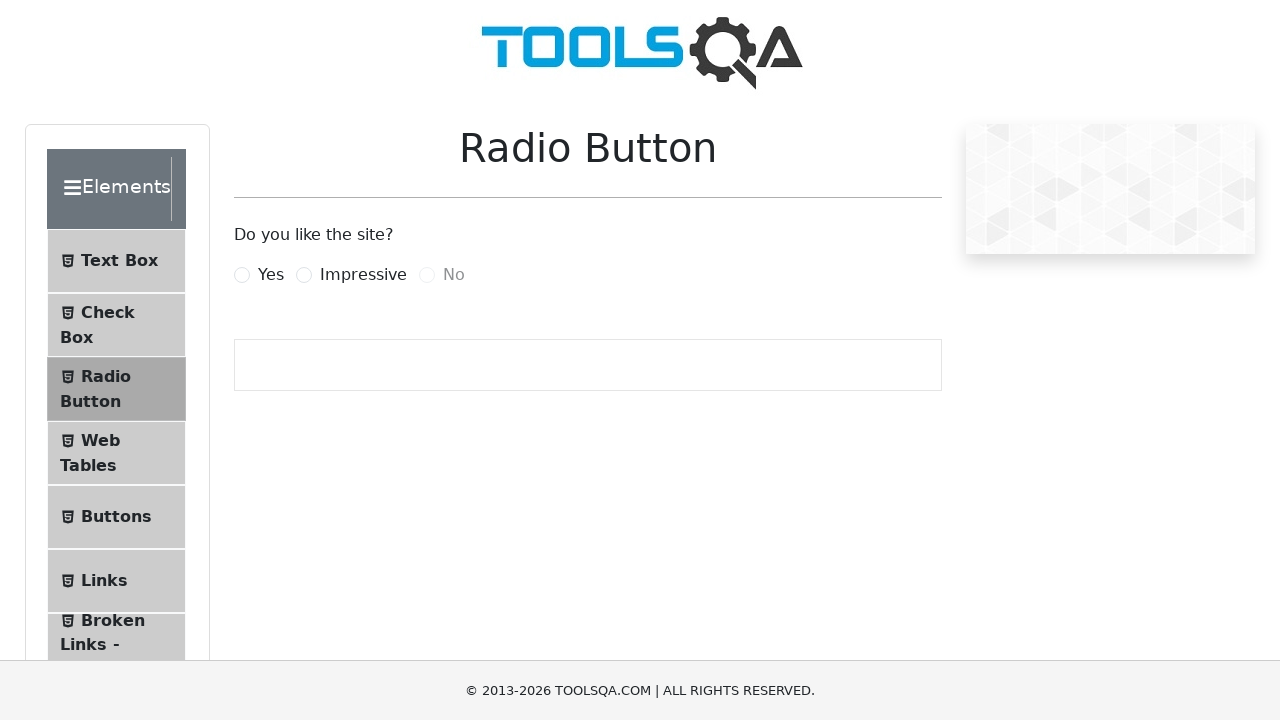

Clicked the Yes radio button at (242, 275) on xpath=//input[@id='yesRadio']
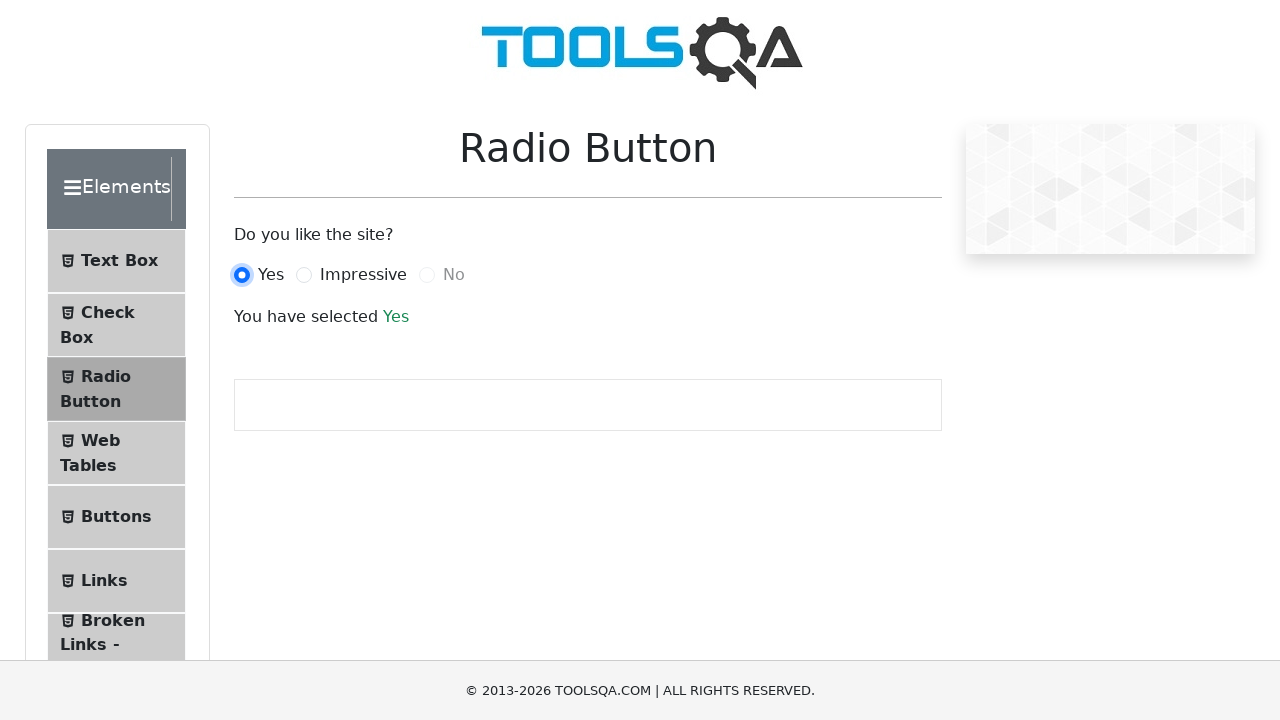

Navigated to browser windows page
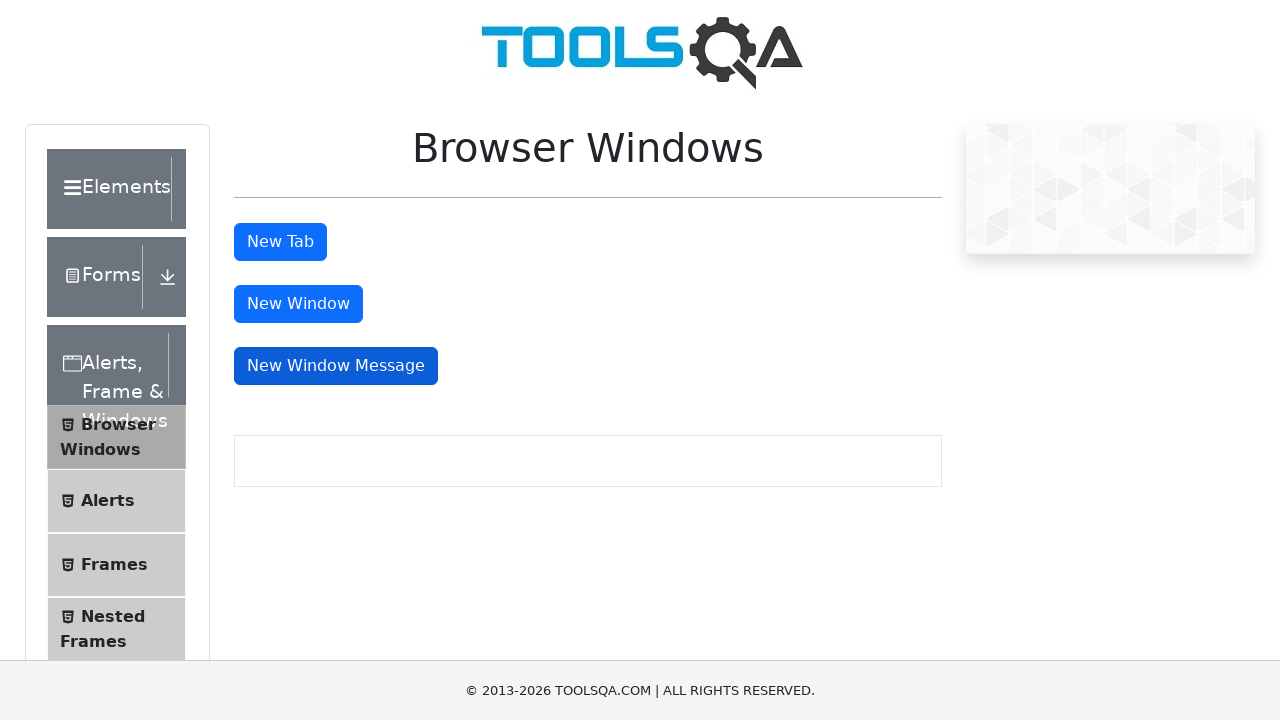

Clicked new tab button at (280, 242) on xpath=//button[@id='tabButton']
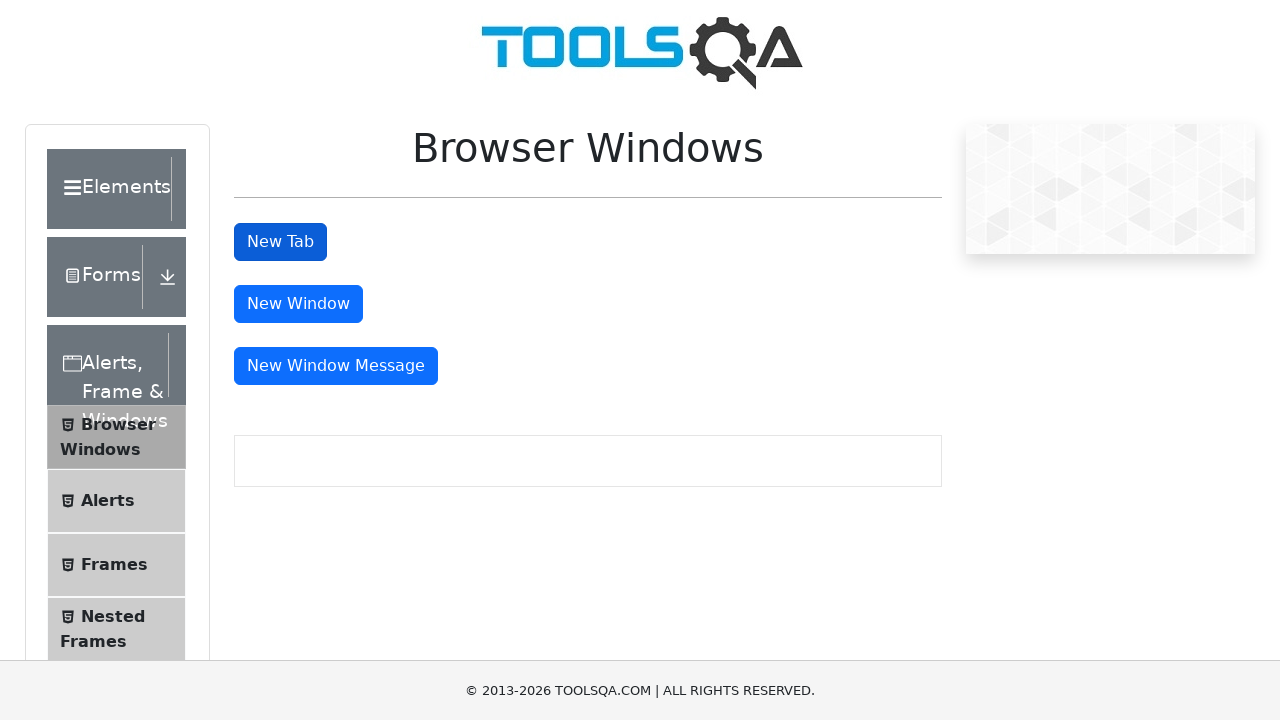

New tab opened
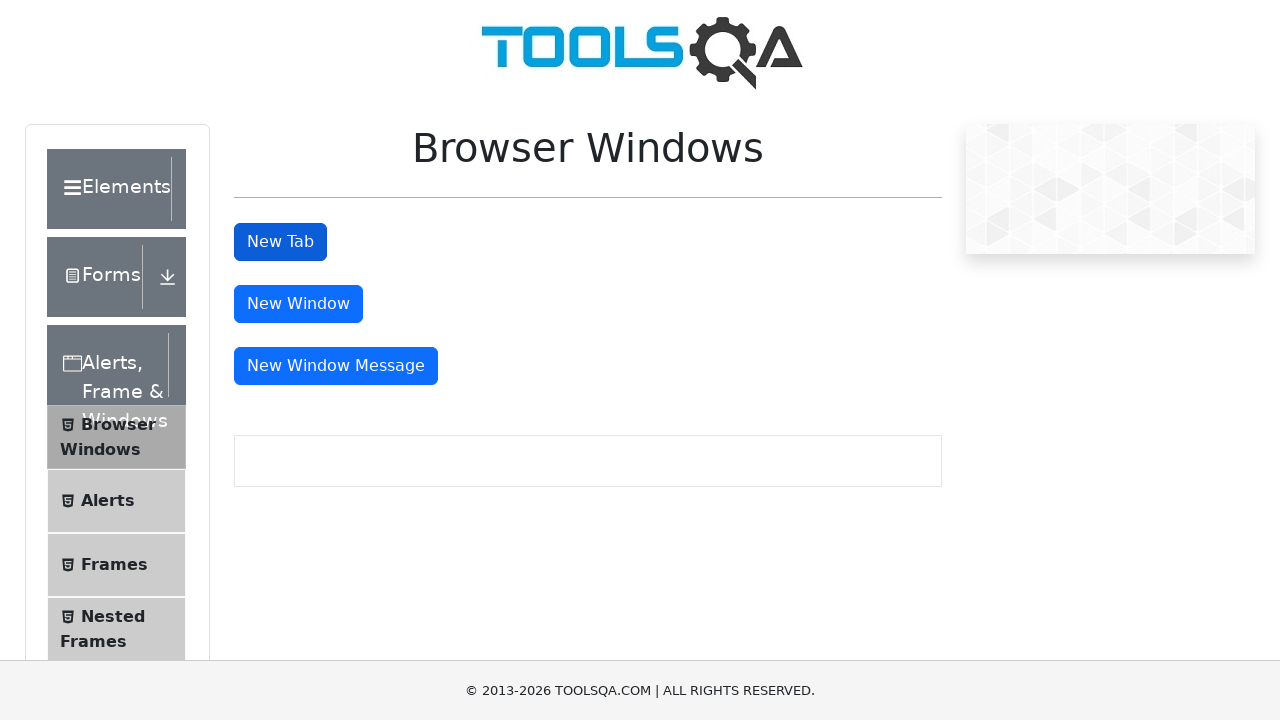

New tab page loaded
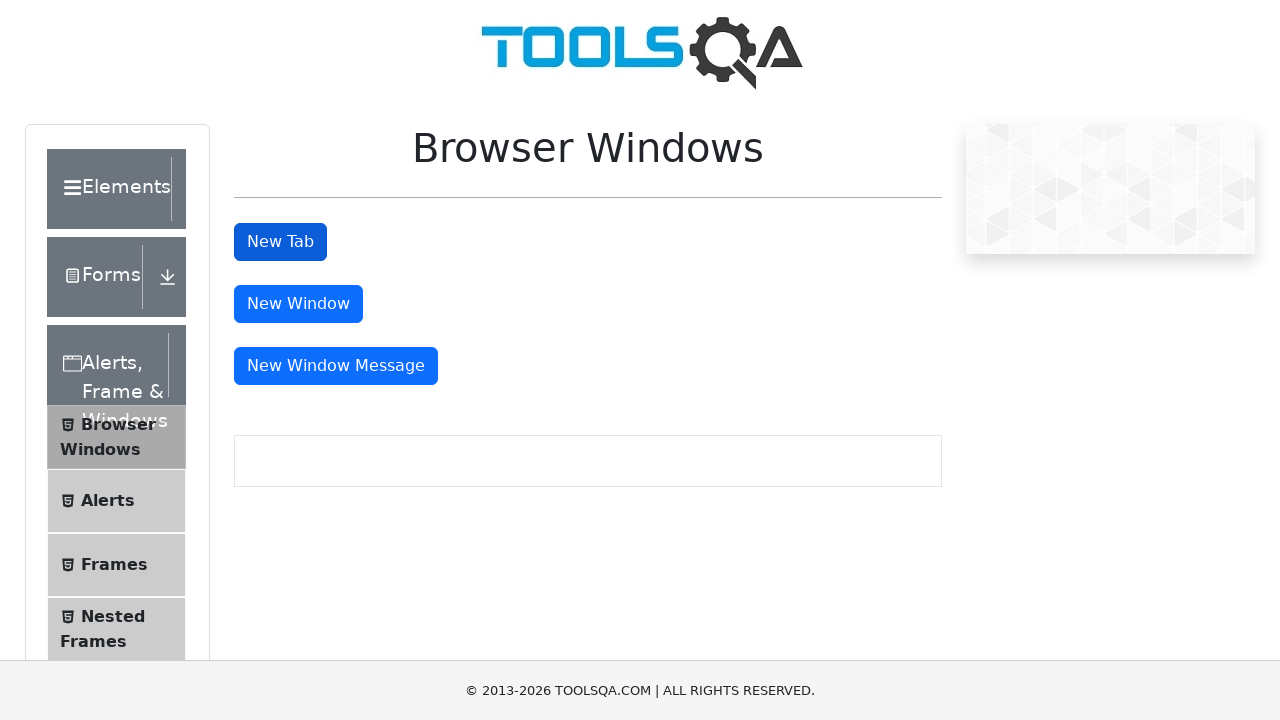

Closed new tab
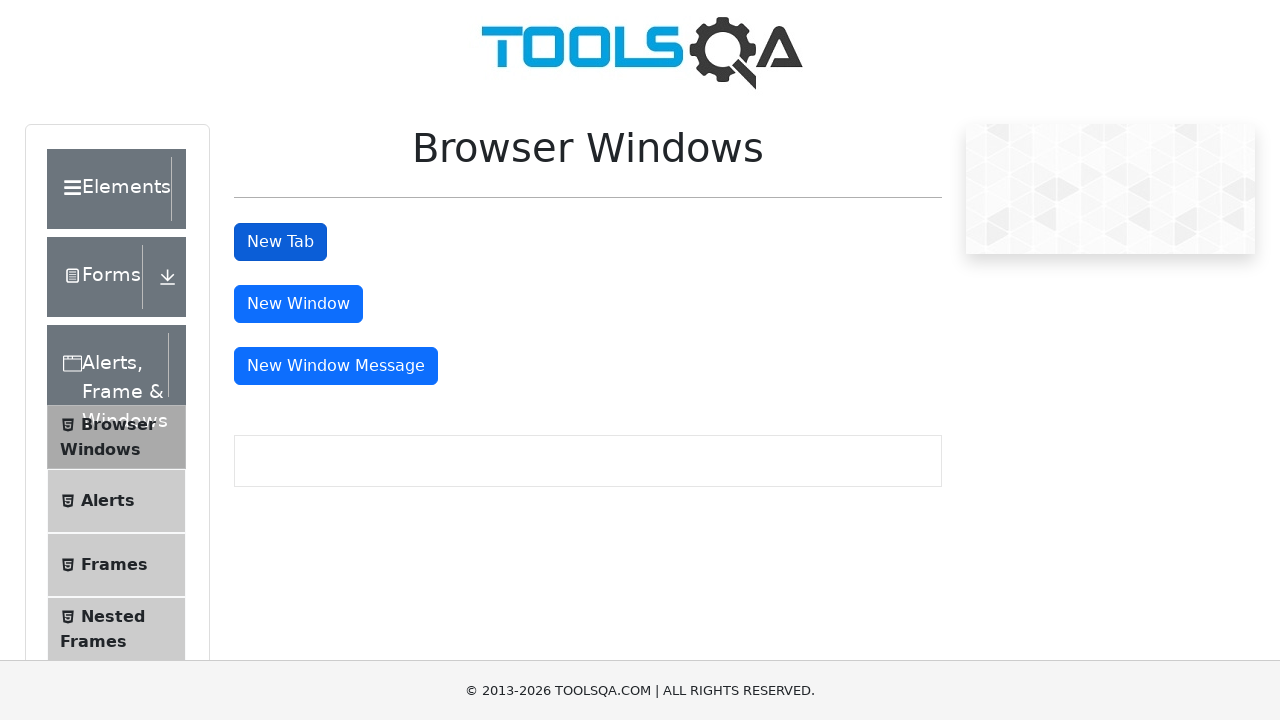

Clicked new window button at (298, 304) on xpath=//button[@id='windowButton']
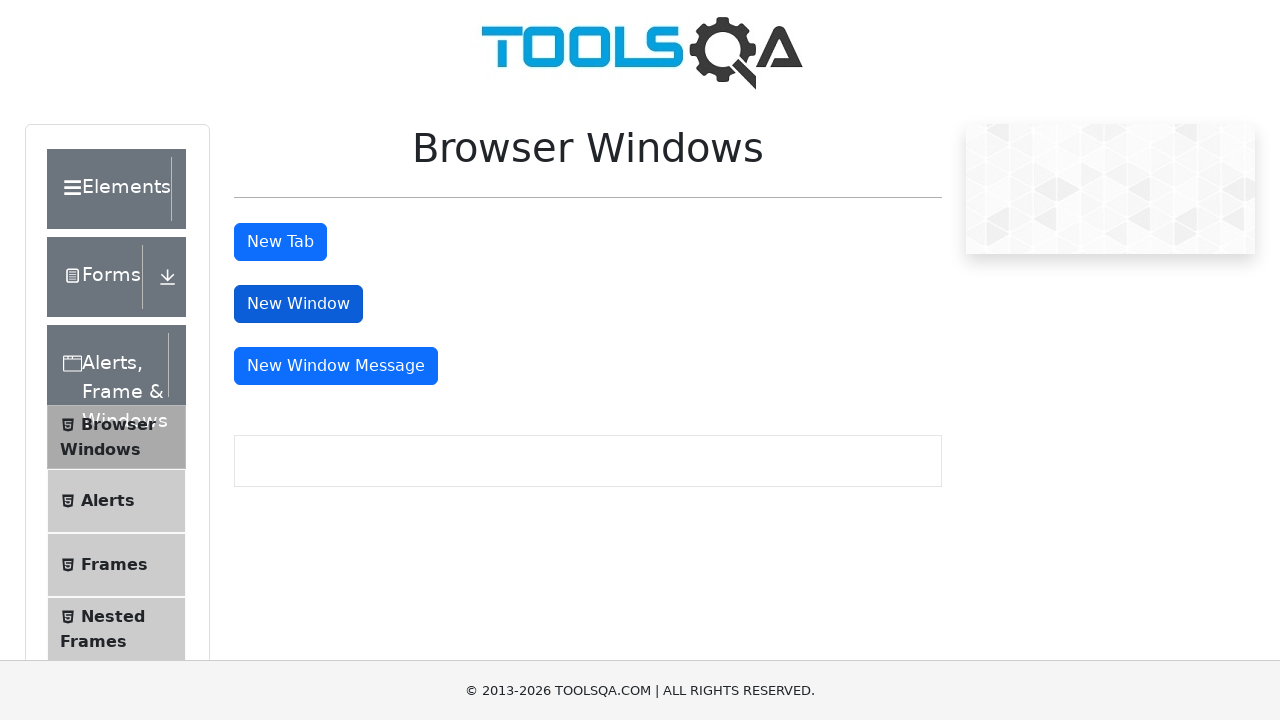

New window opened
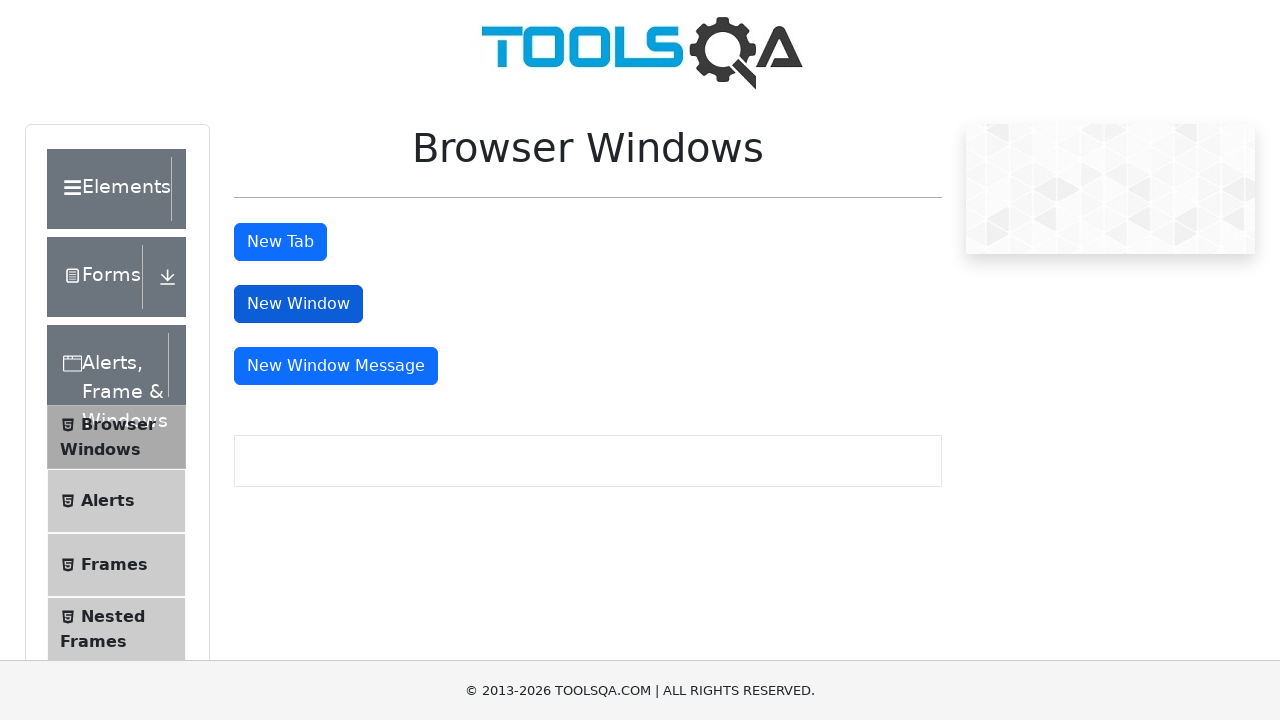

New window page loaded
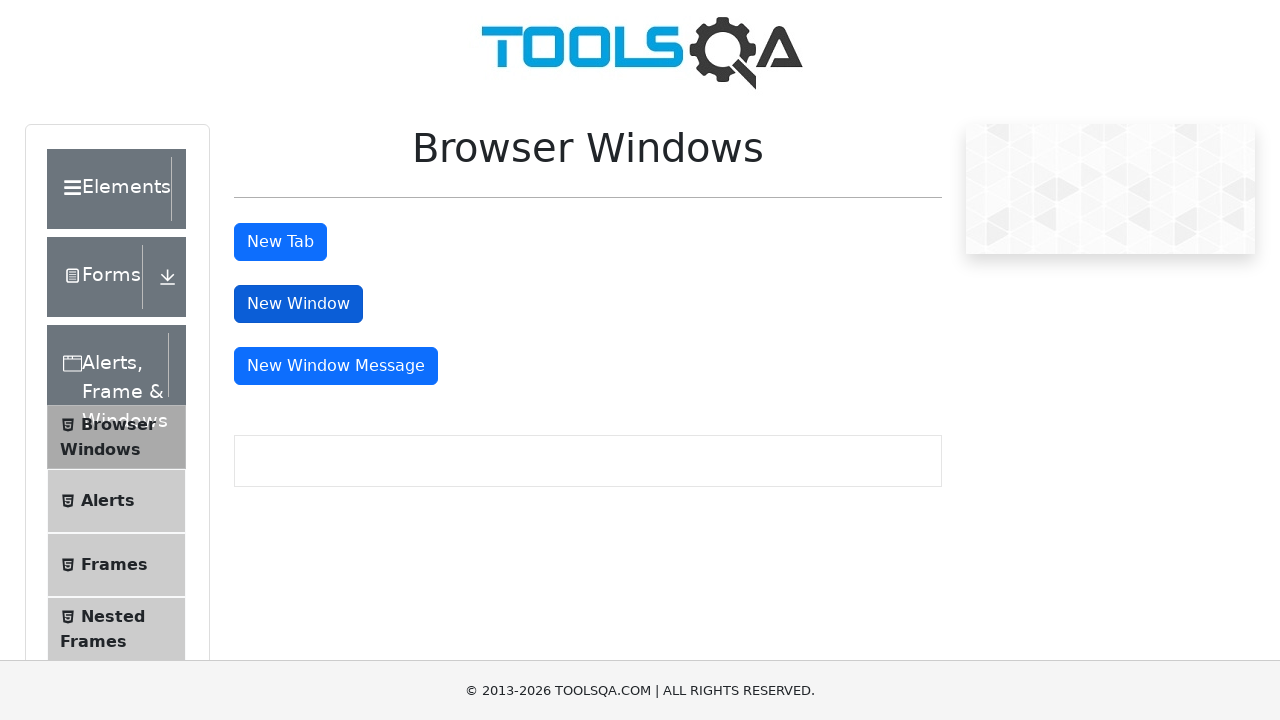

Closed new window
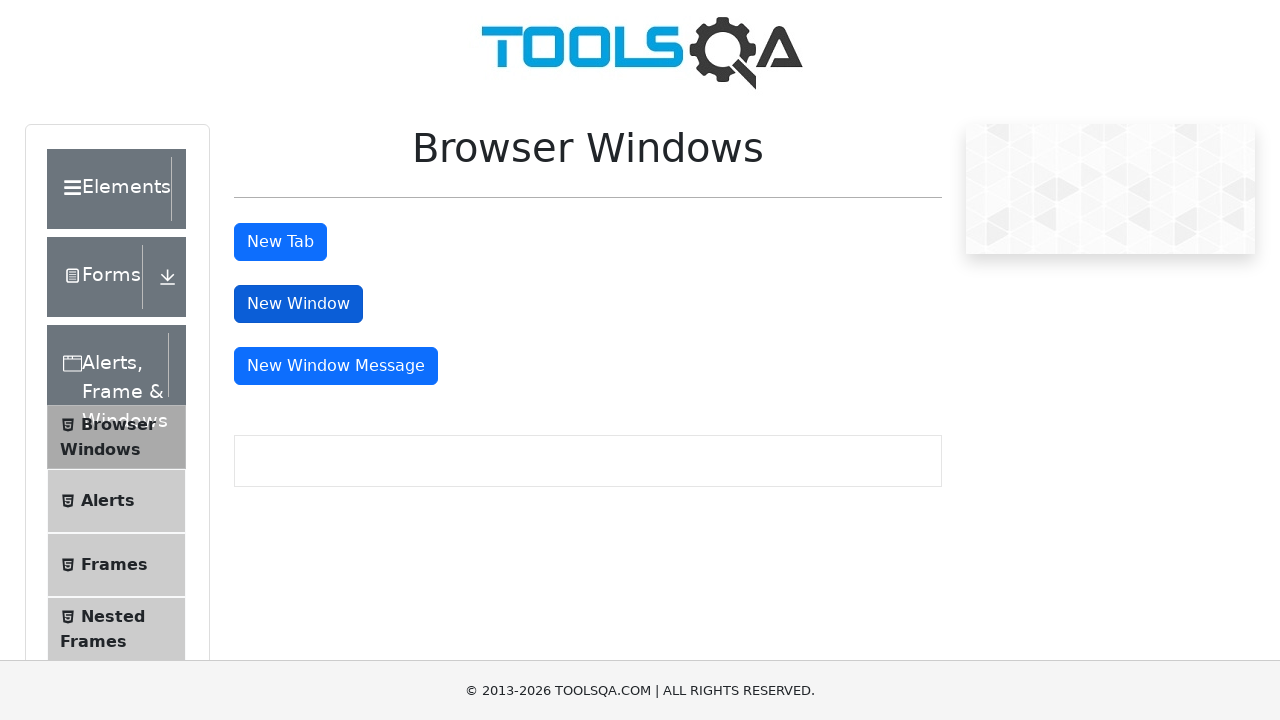

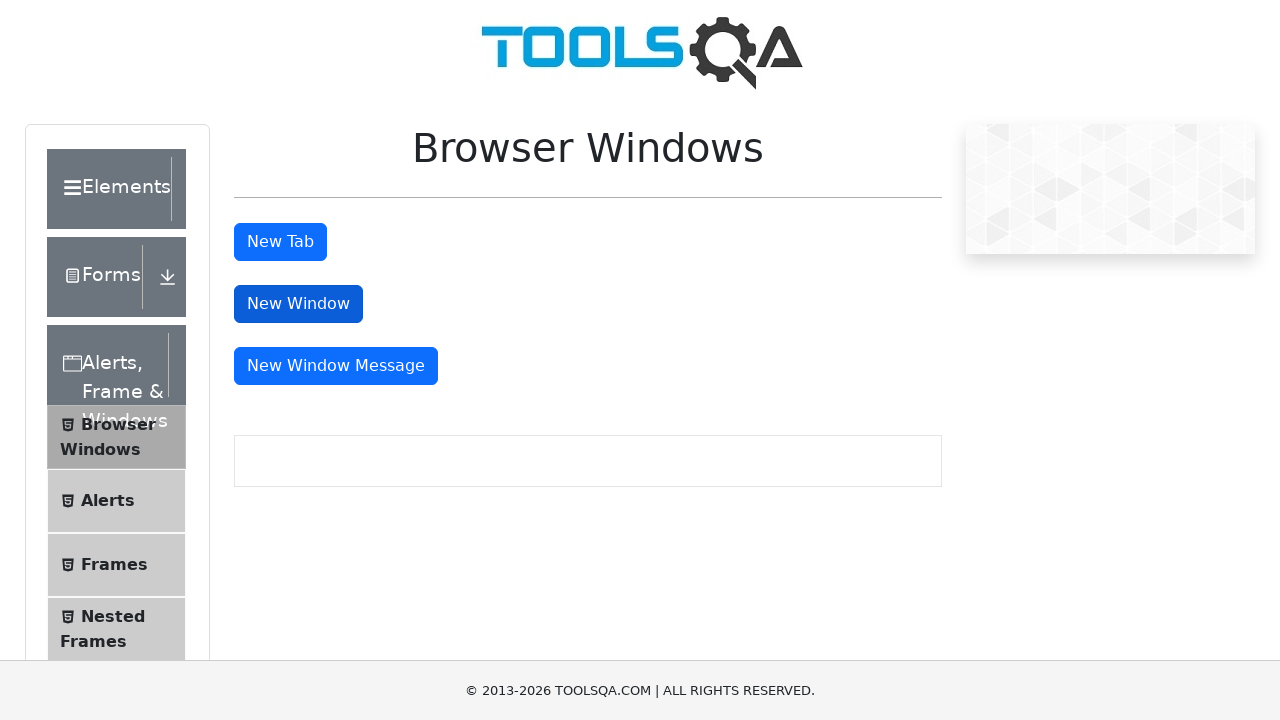